Tests a delayed element interaction by clicking a button that triggers a delayed response and then waits for the resulting text to appear

Starting URL: https://theautomationzone.blogspot.com/

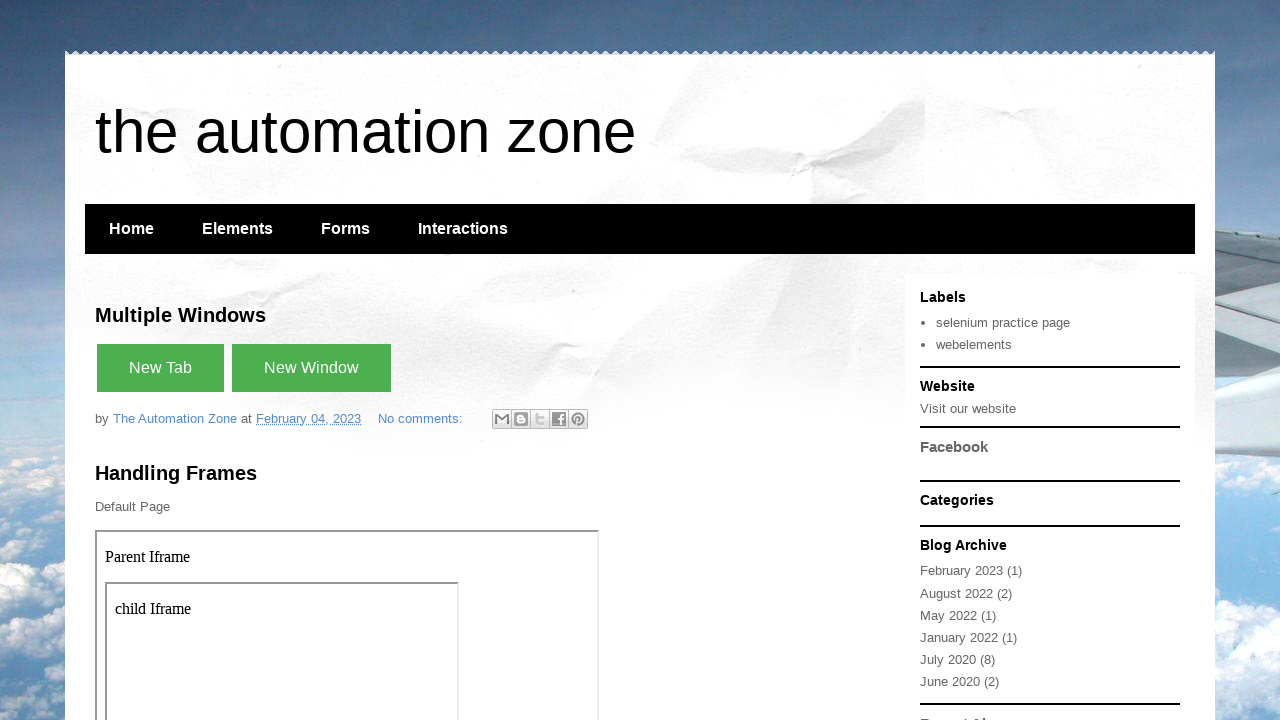

Clicked button that triggers delayed response at (243, 360) on xpath=//button[contains(text(),'with small delay')]
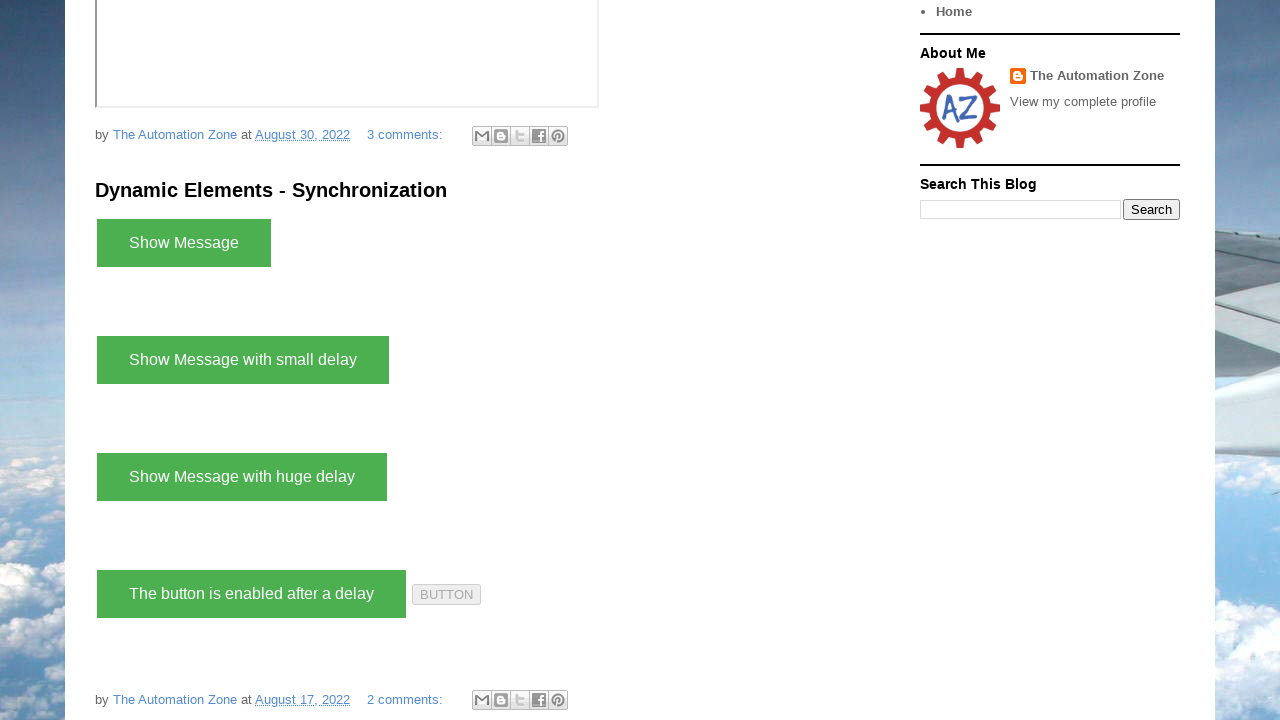

Delayed text element appeared and is visible
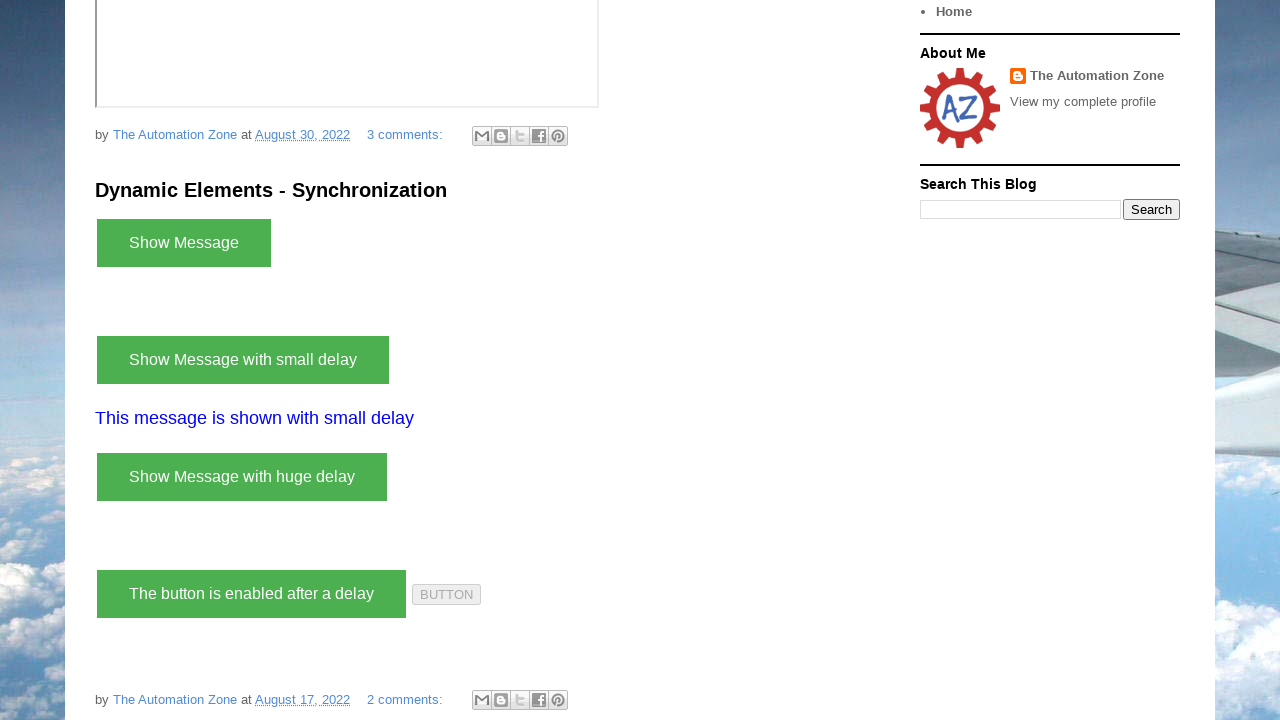

Located delayed text element
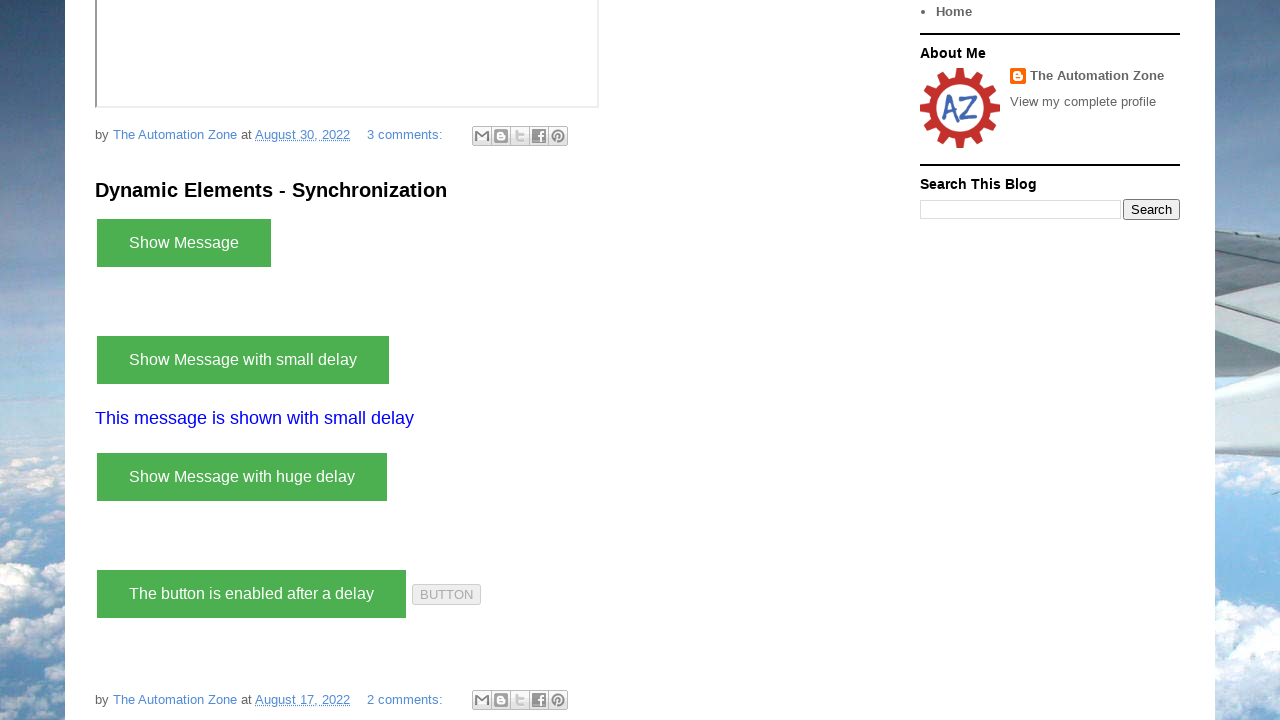

Retrieved text content: 'This message is shown with small delay'
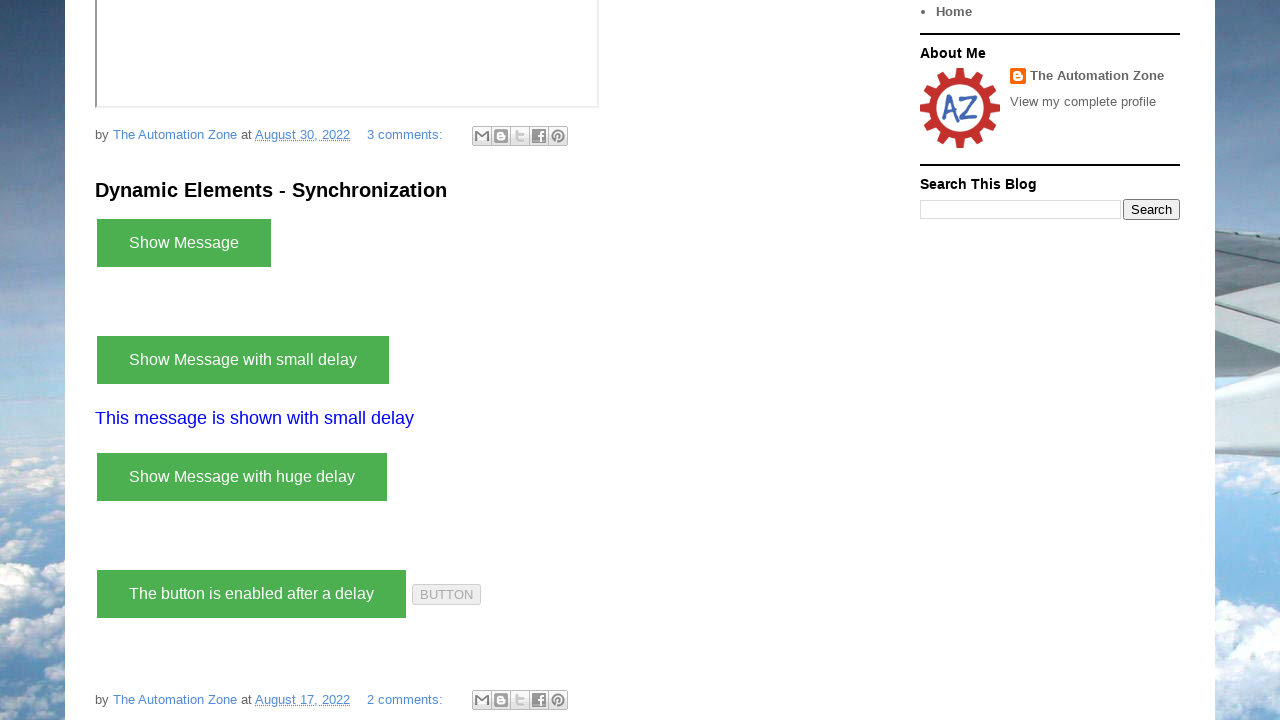

Printed message text to console
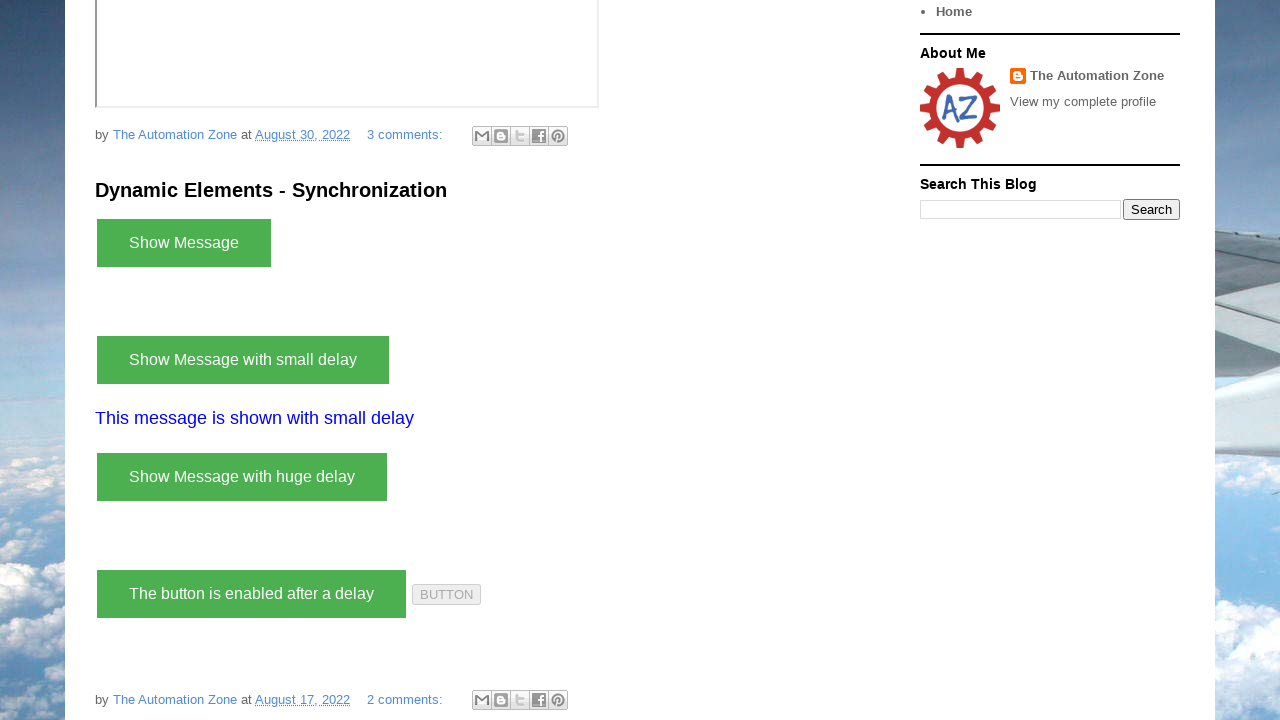

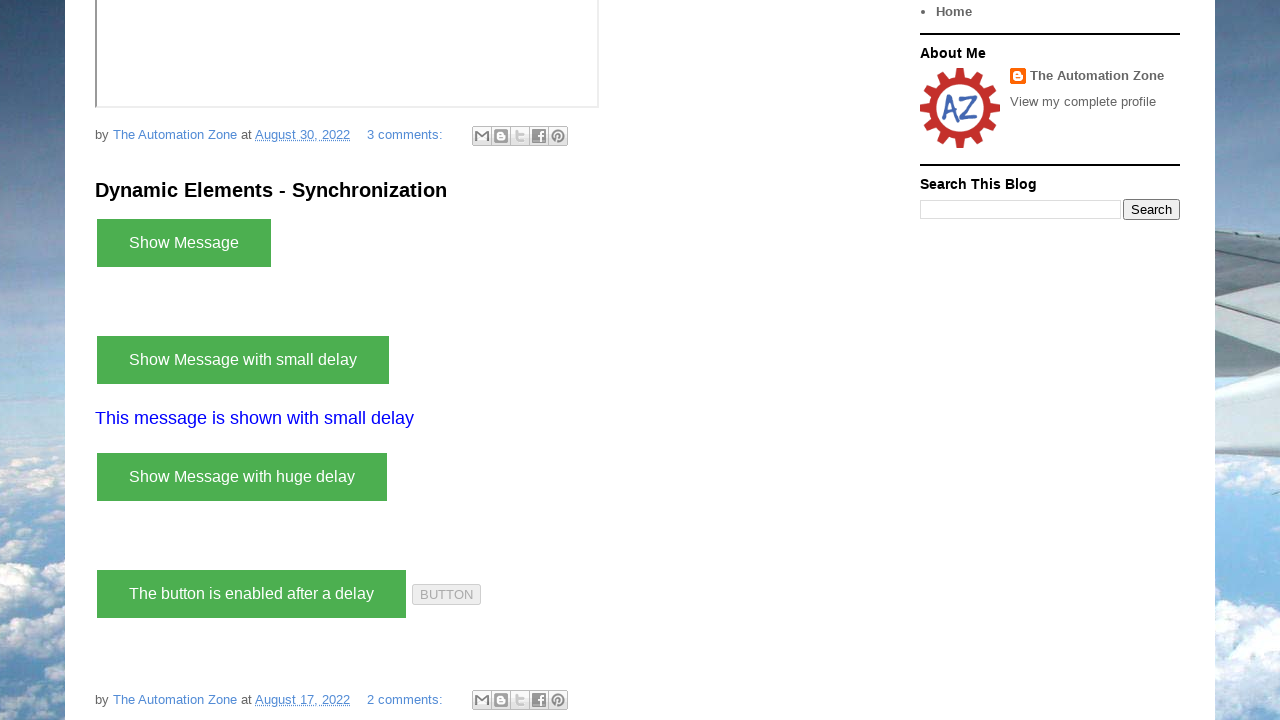